Tests slider interaction by dragging a slider handle to change its position

Starting URL: http://demo.automationtesting.in/Slider.html

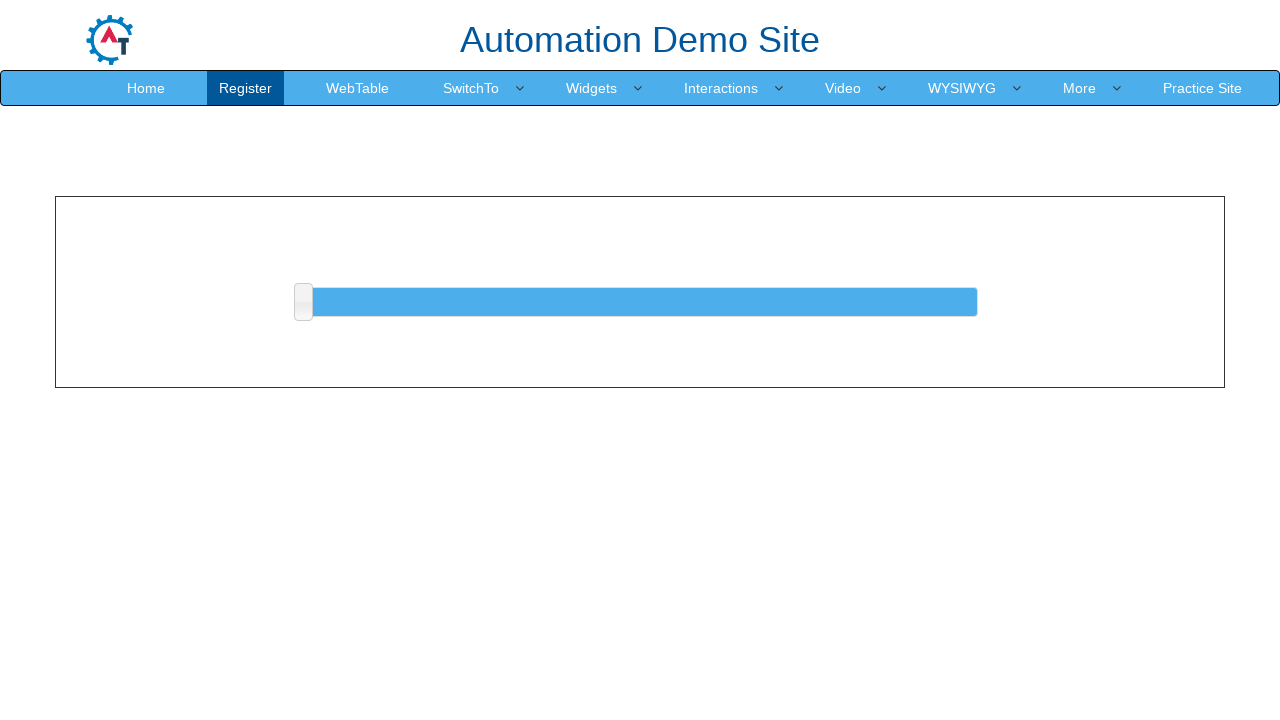

Slider handle is now visible and ready for interaction
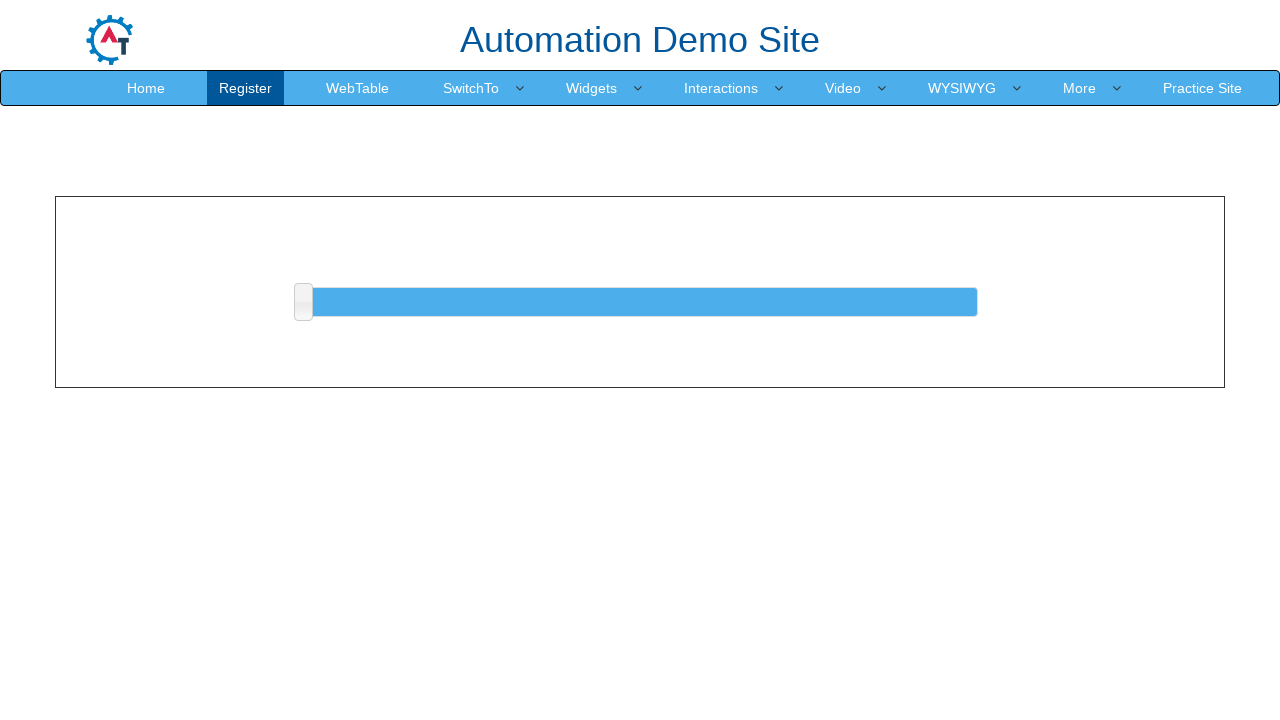

Retrieved slider bounding box dimensions
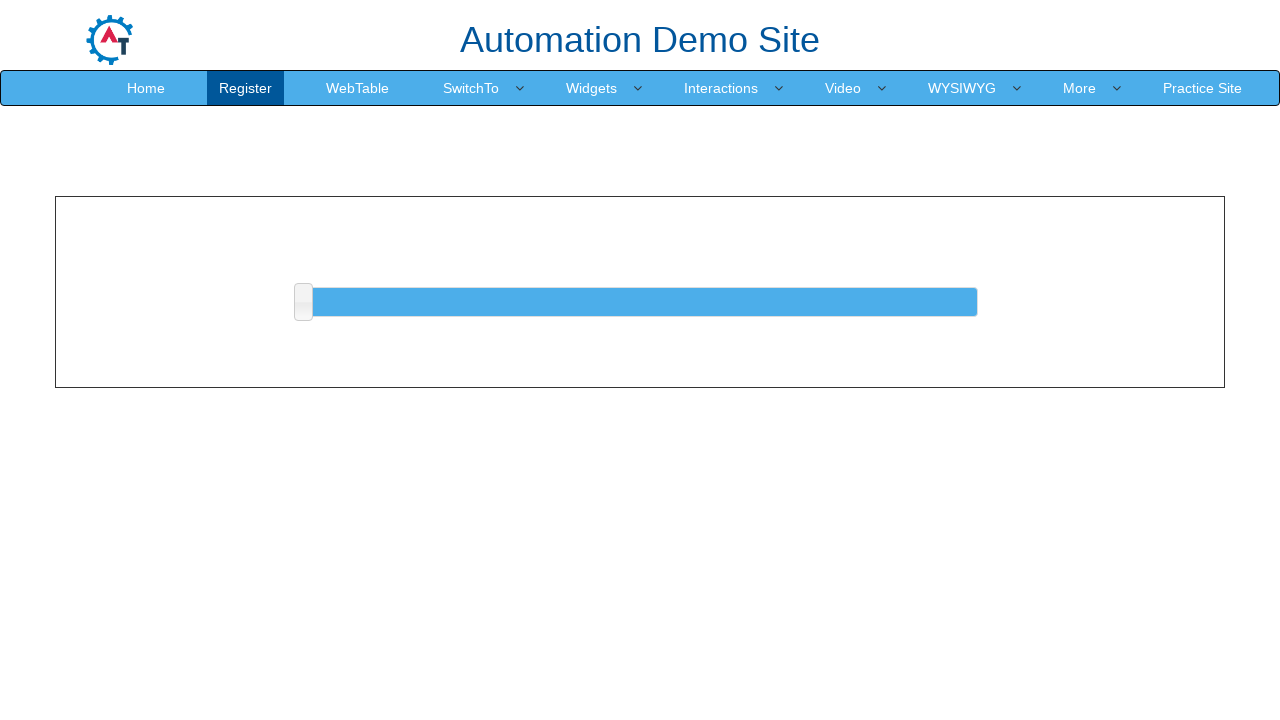

Moved mouse to center of slider handle at (303, 302)
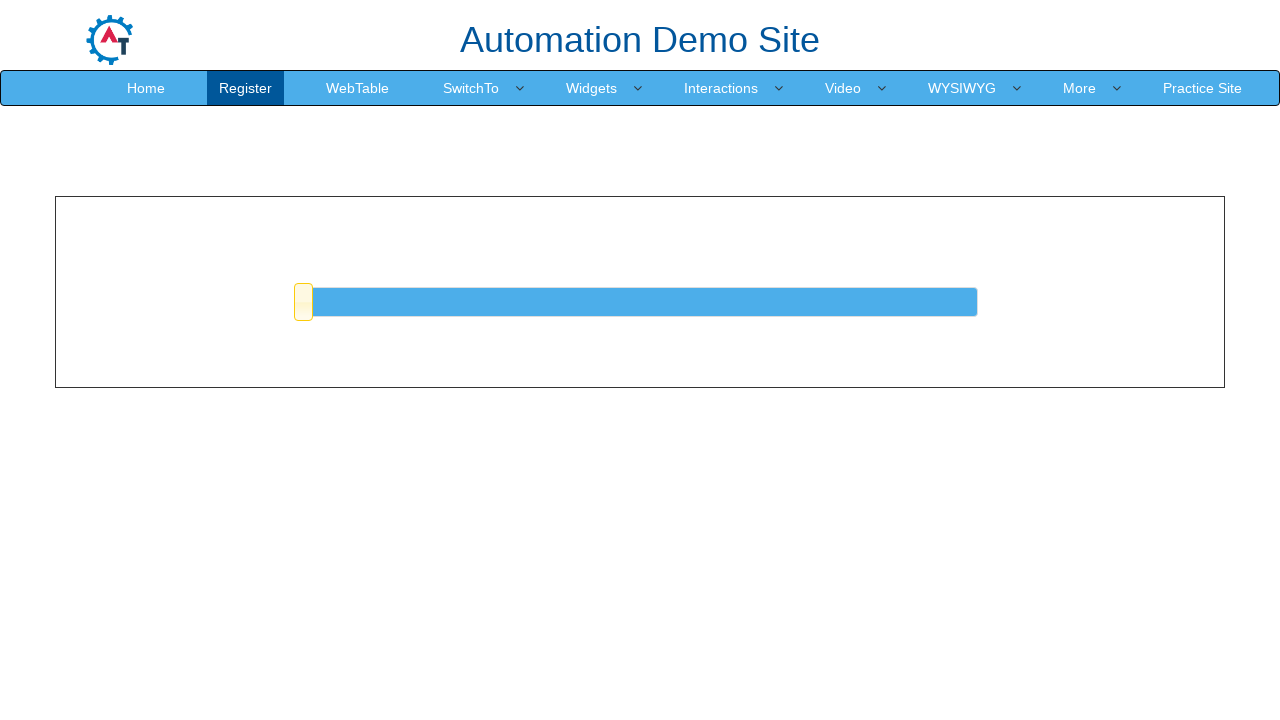

Pressed mouse button down on slider handle at (303, 302)
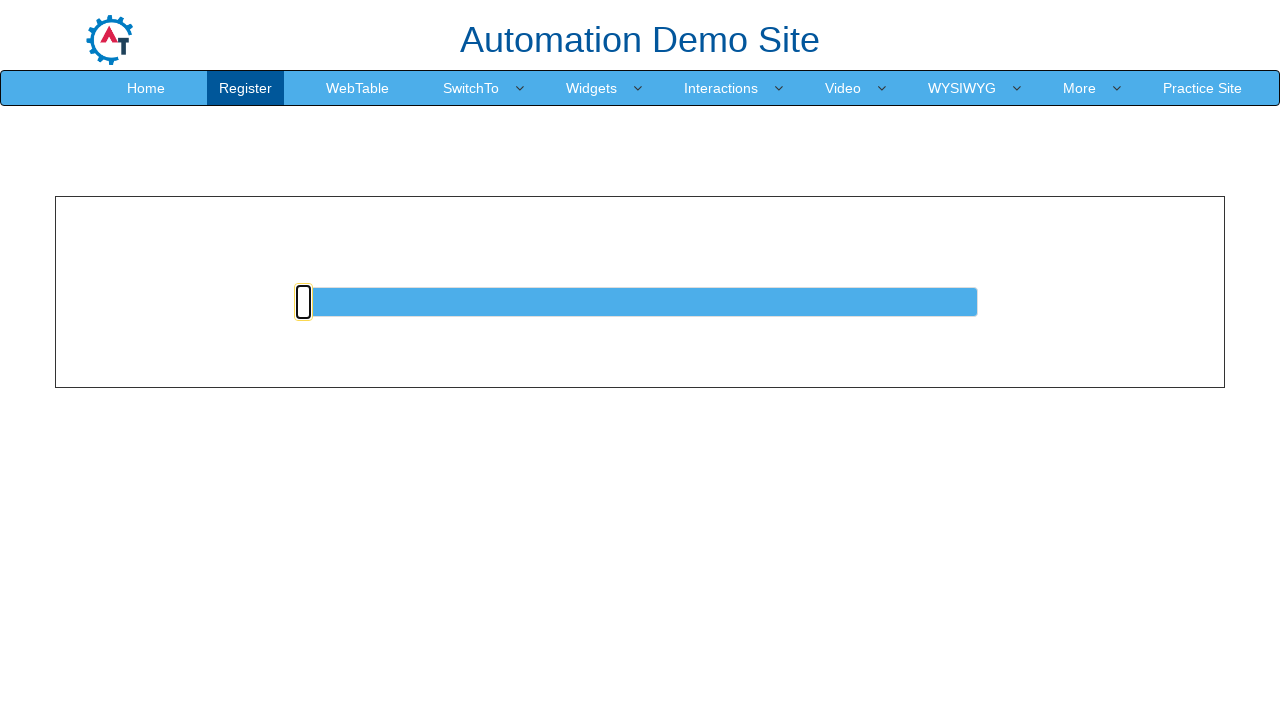

Dragged slider handle 50 pixels to the right at (353, 302)
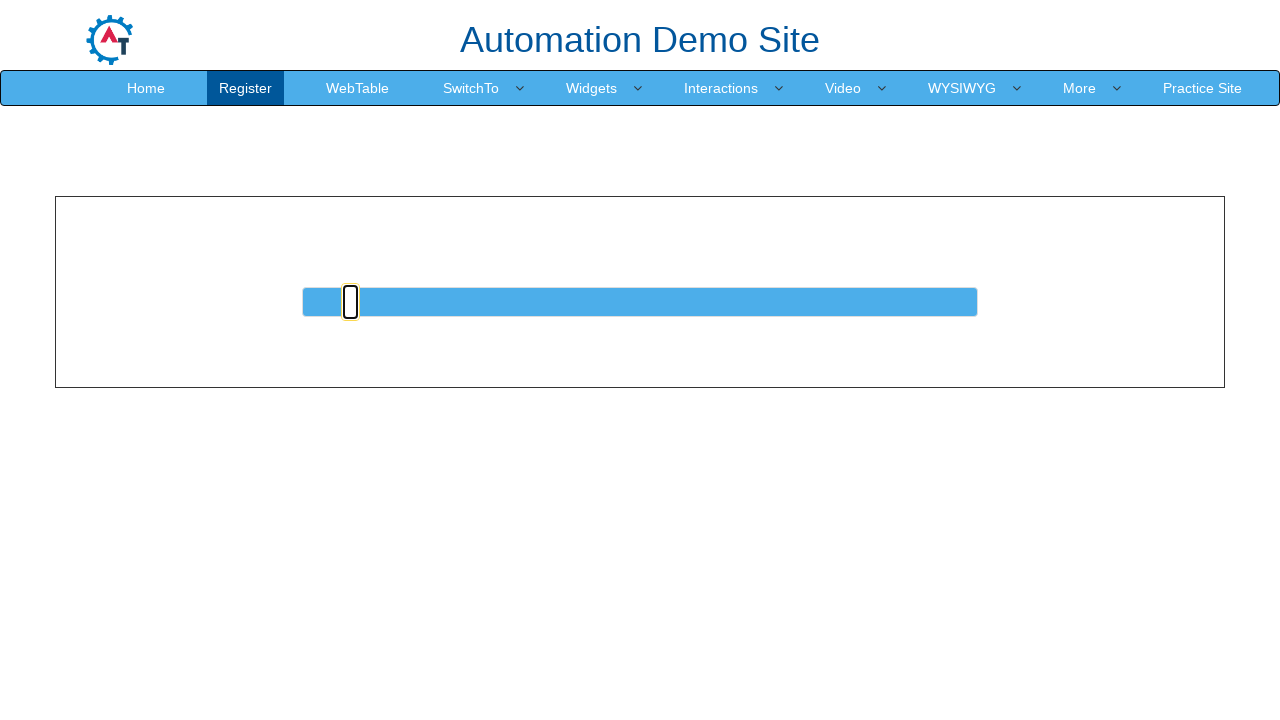

Released mouse button, slider drag interaction completed at (353, 302)
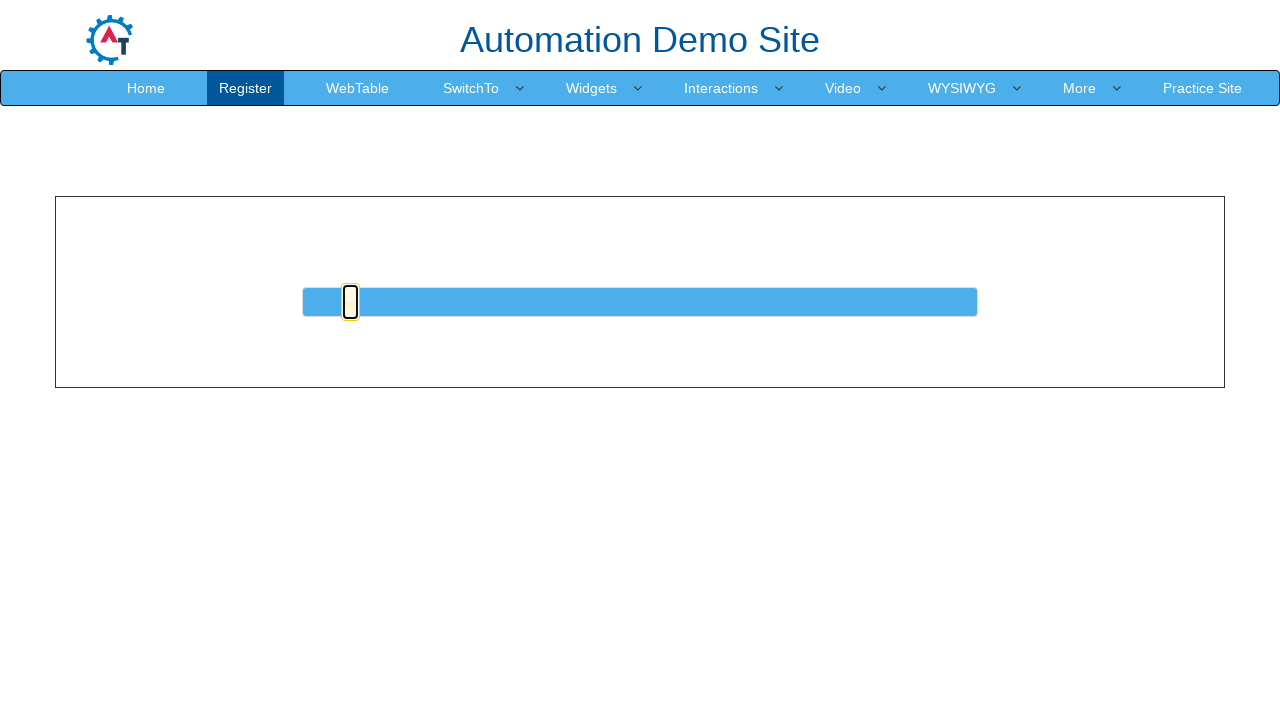

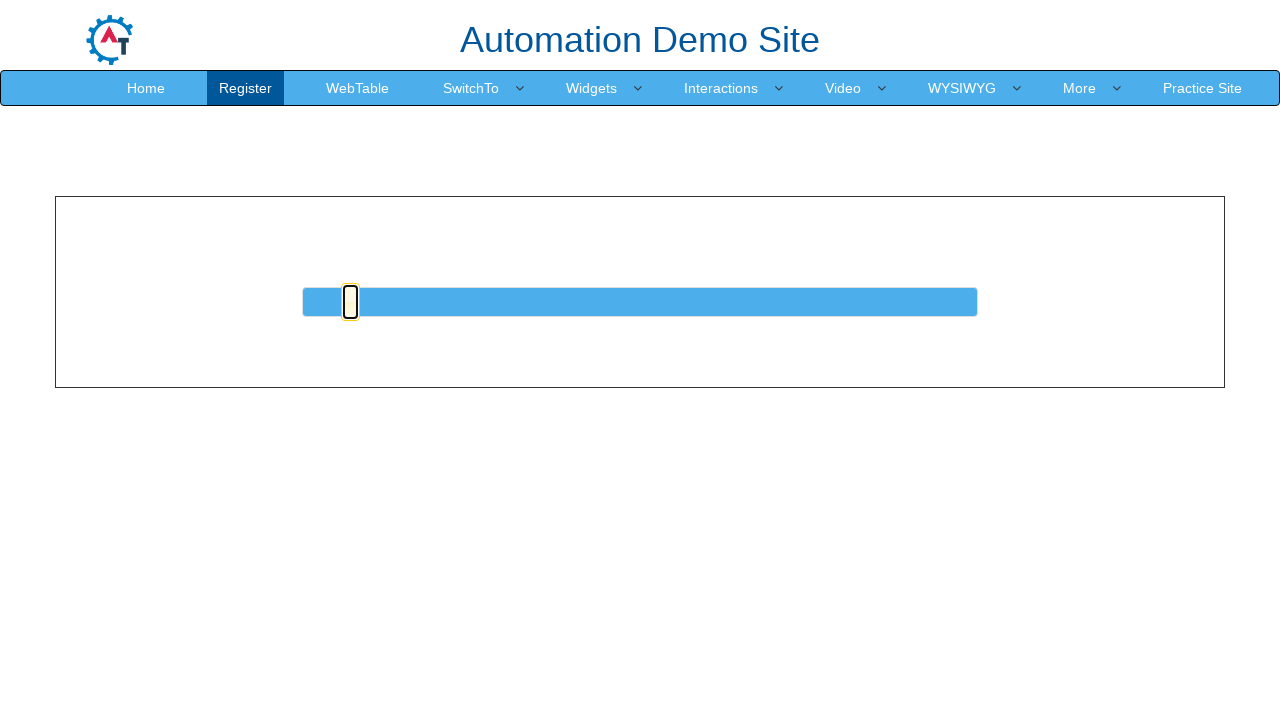